Tests JavaScript exception capture by clicking a button that triggers a JavaScript error

Starting URL: https://www.selenium.dev/selenium/web/bidi/logEntryAdded.html

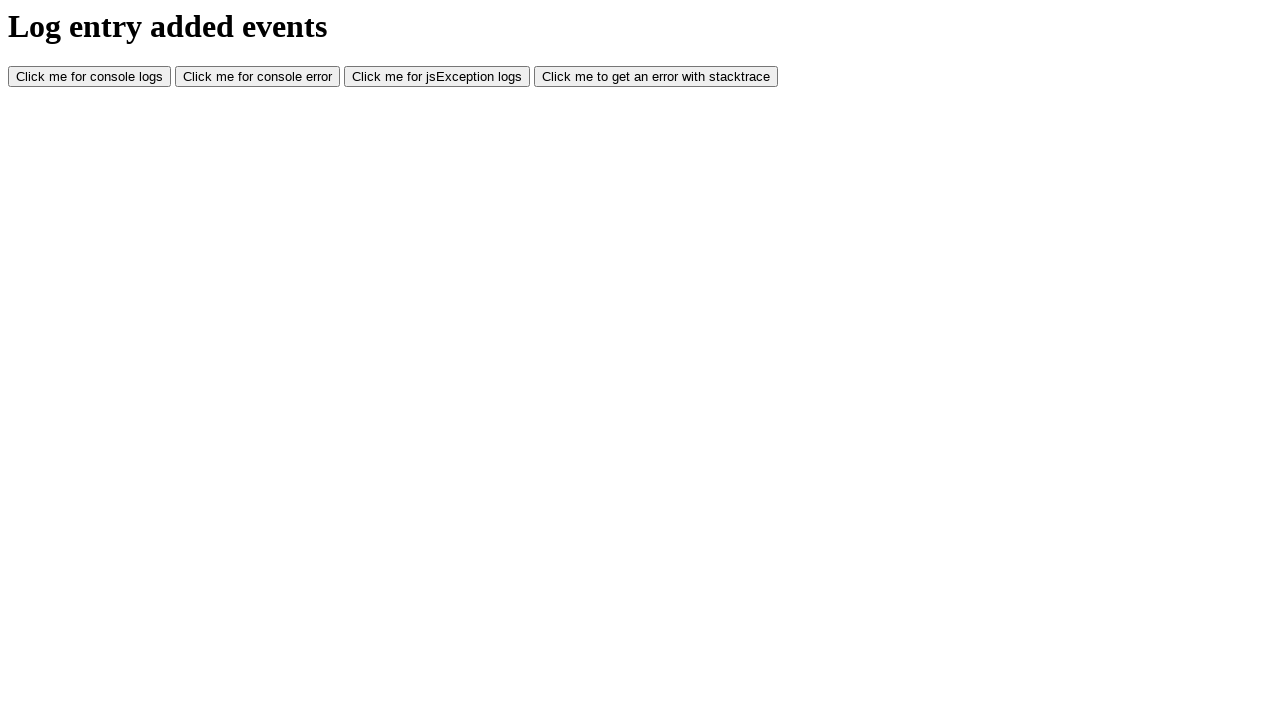

Navigated to JavaScript exception test page
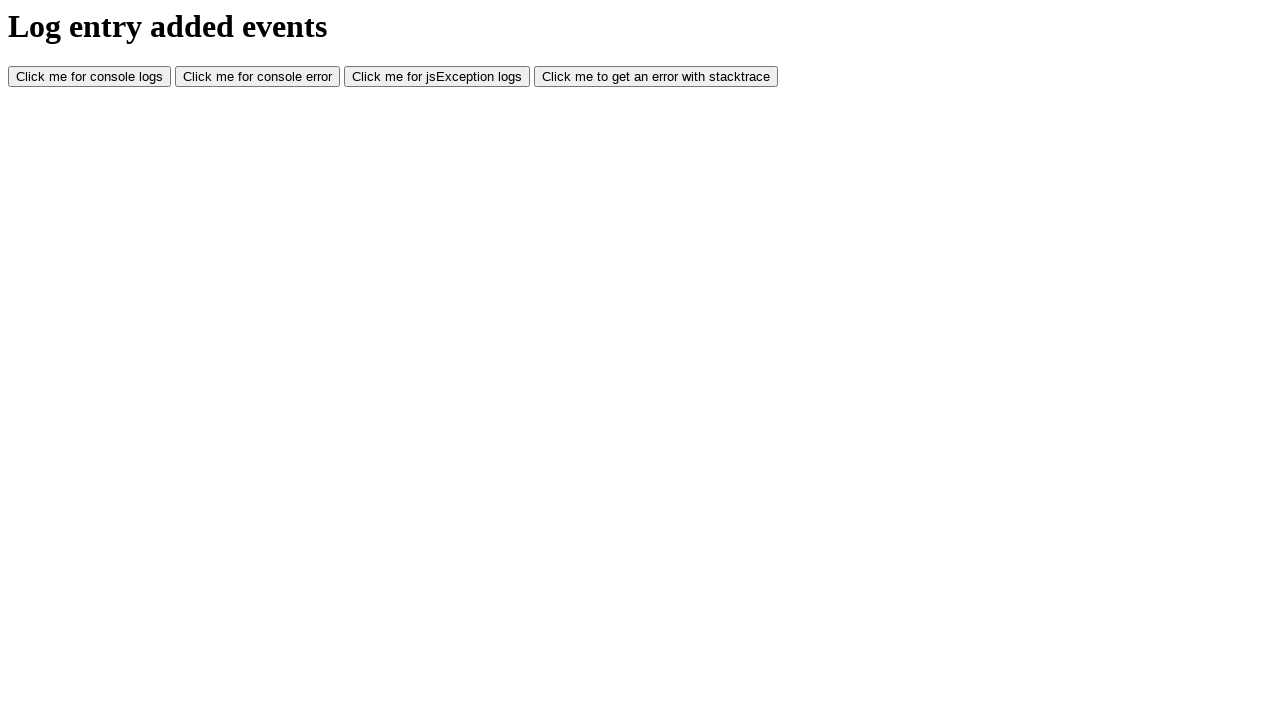

Clicked button to trigger JavaScript exception at (437, 77) on #jsException
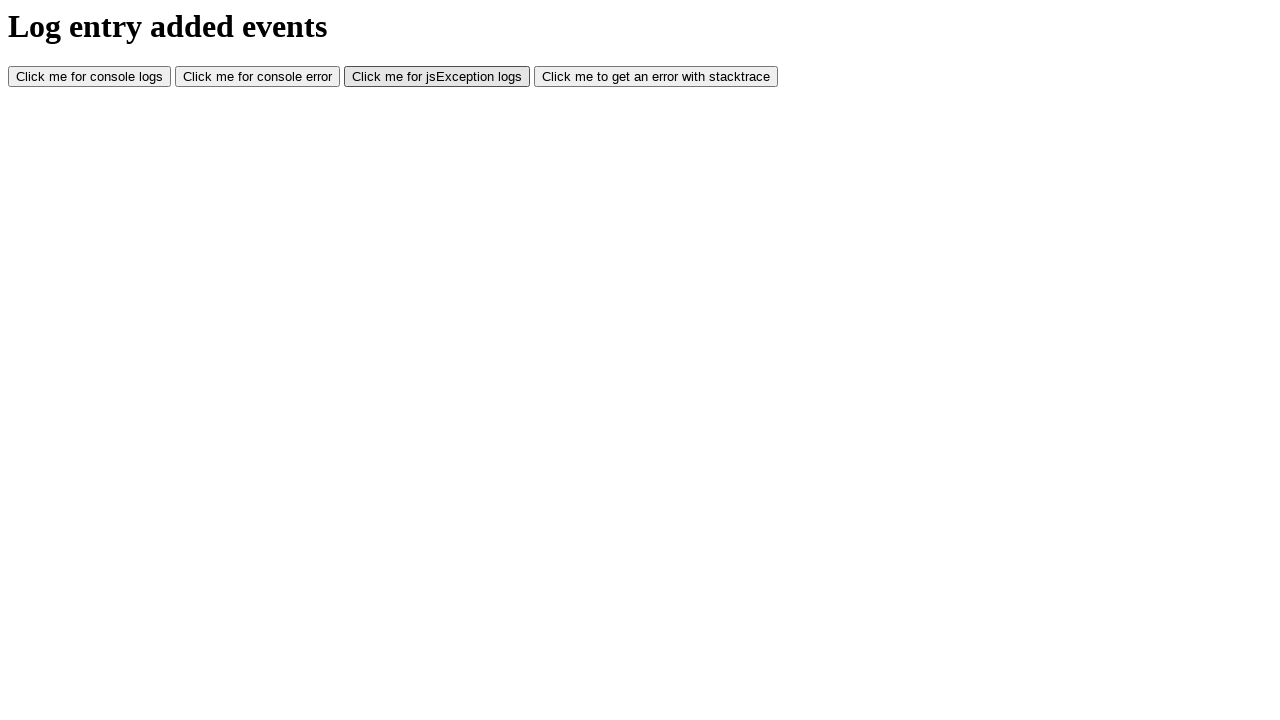

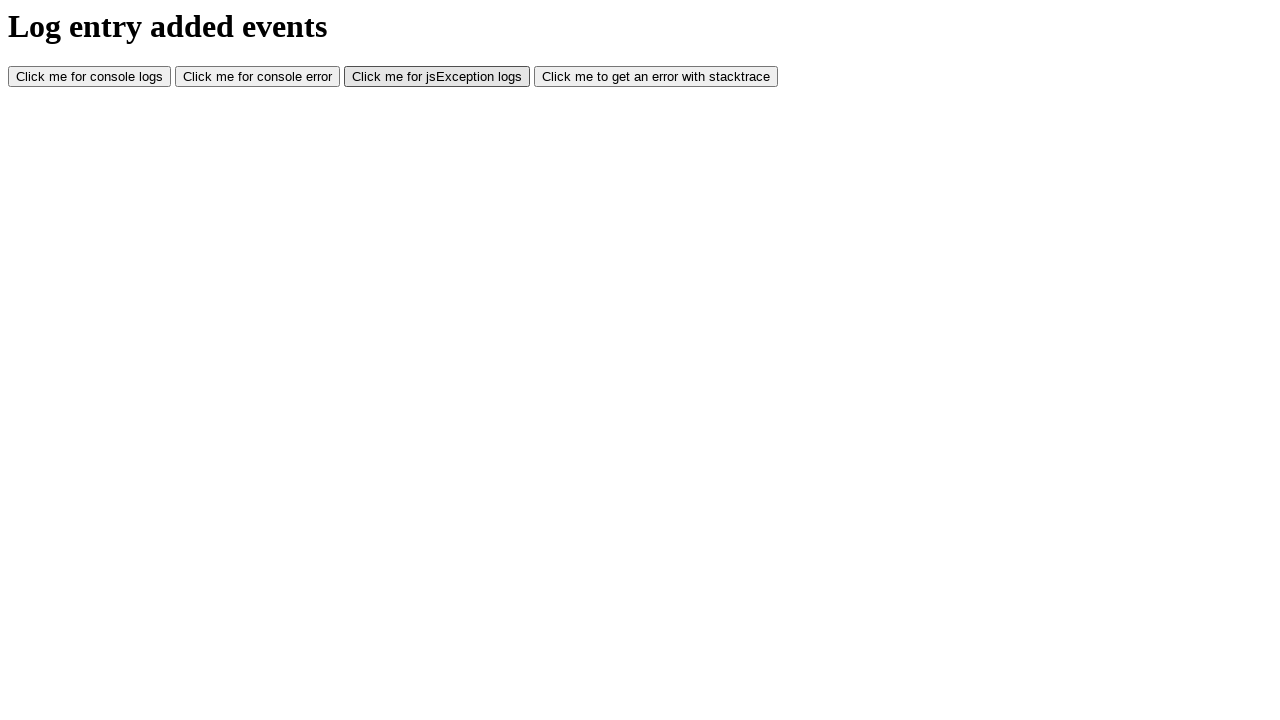